Tests a practice form by filling out personal information fields including first name, last name, email, gender selection, phone number, and address with scrolling to view elements.

Starting URL: https://demoqa.com/automation-practice-form

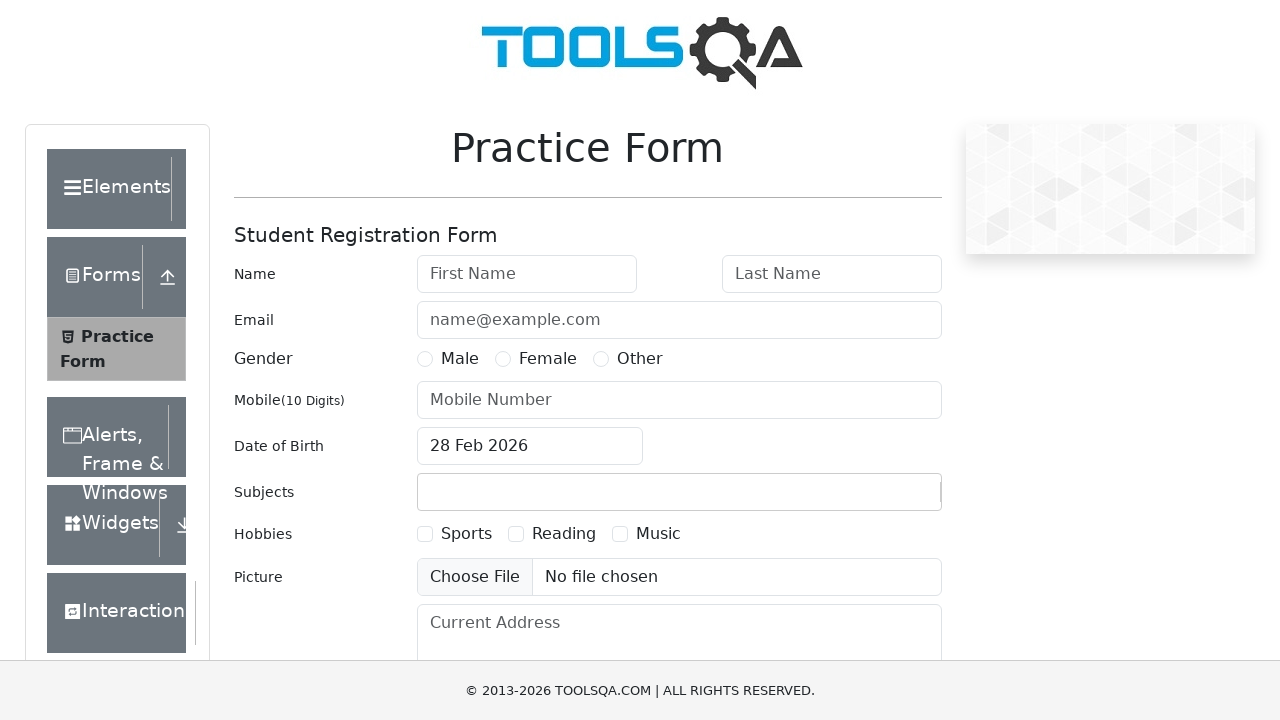

Filled first name field with 'Carlos Eduardo' on #firstName
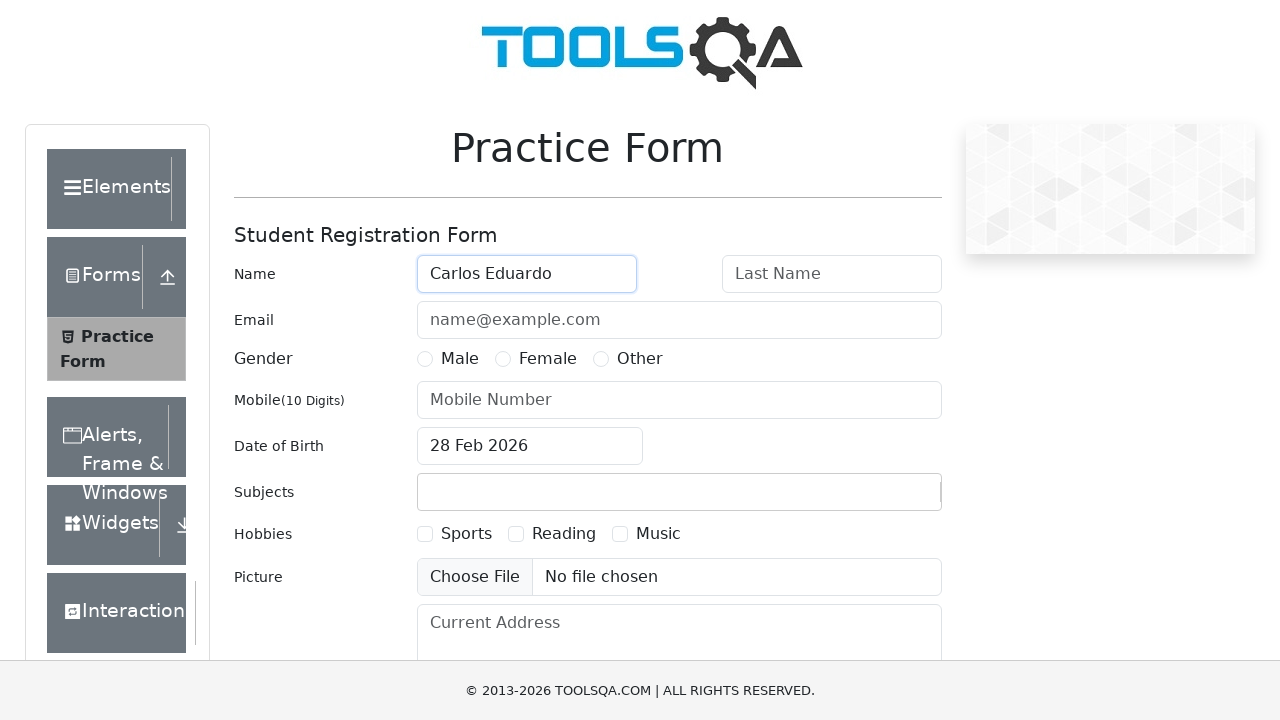

Filled last name field with 'Ramirez Torres' on #lastName
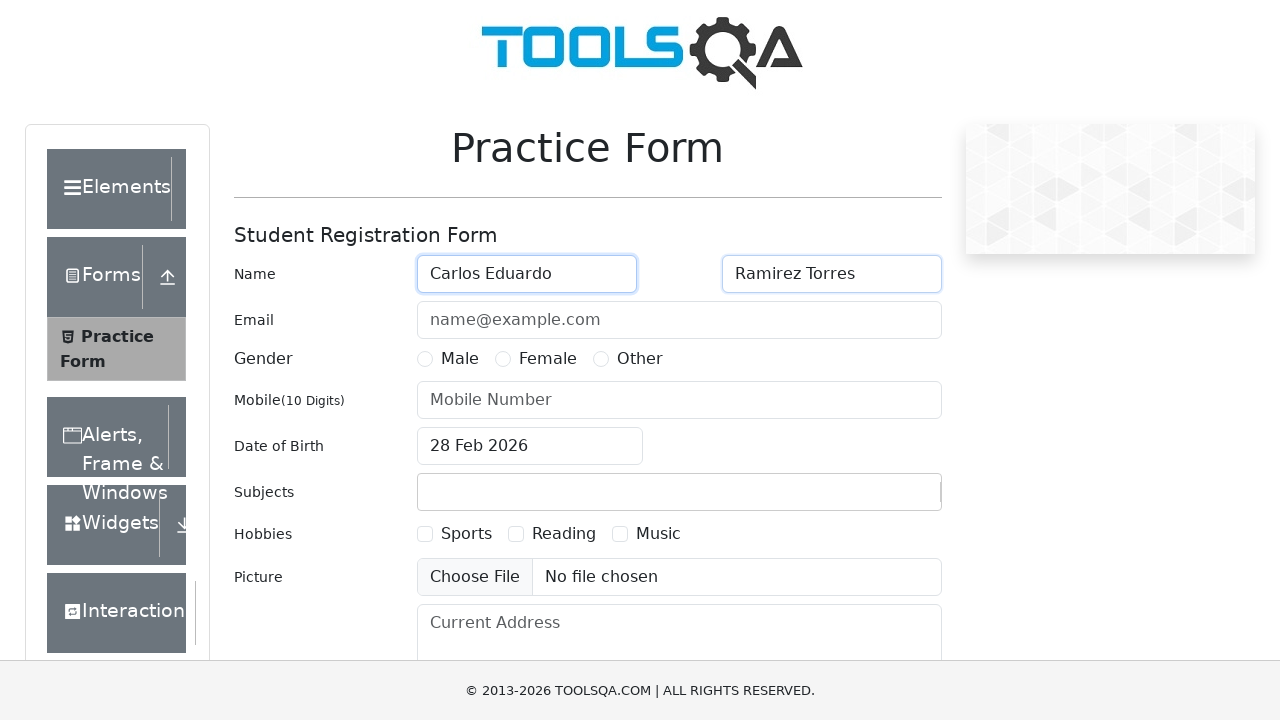

Filled email field with 'carlos.ramirez@example.com' on #userEmail
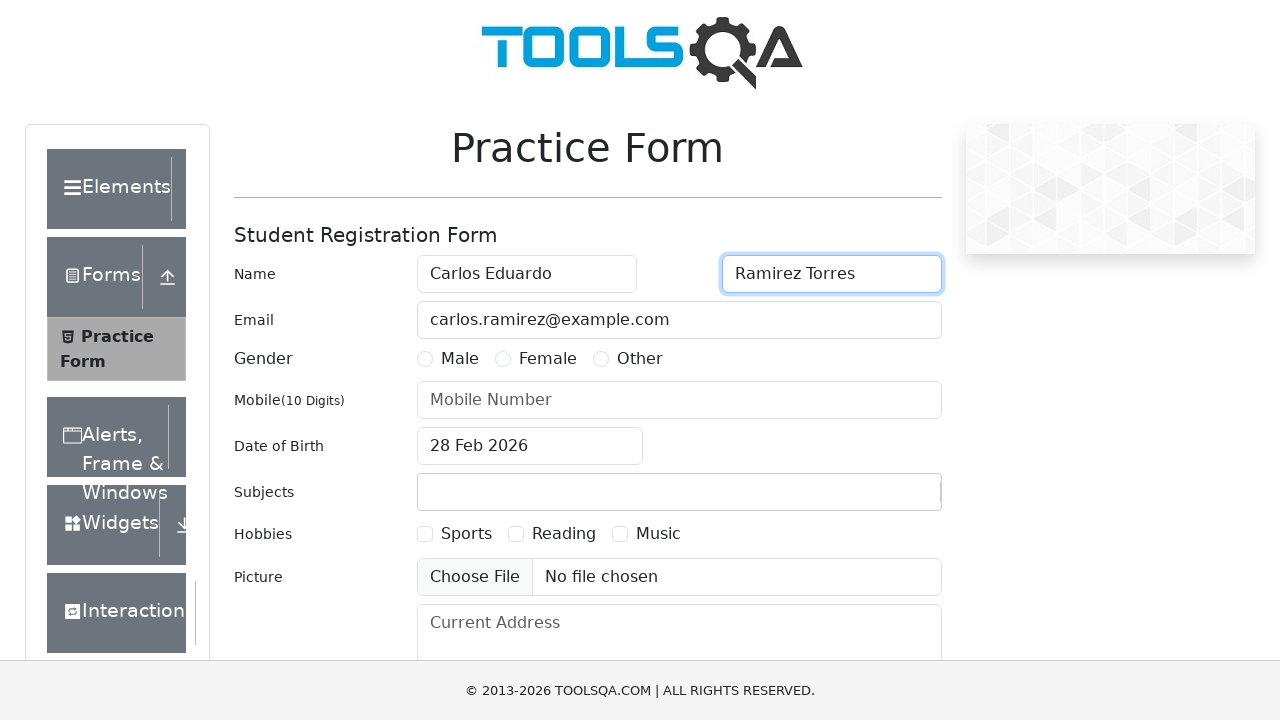

Selected Male gender option at (460, 359) on label[for='gender-radio-1']
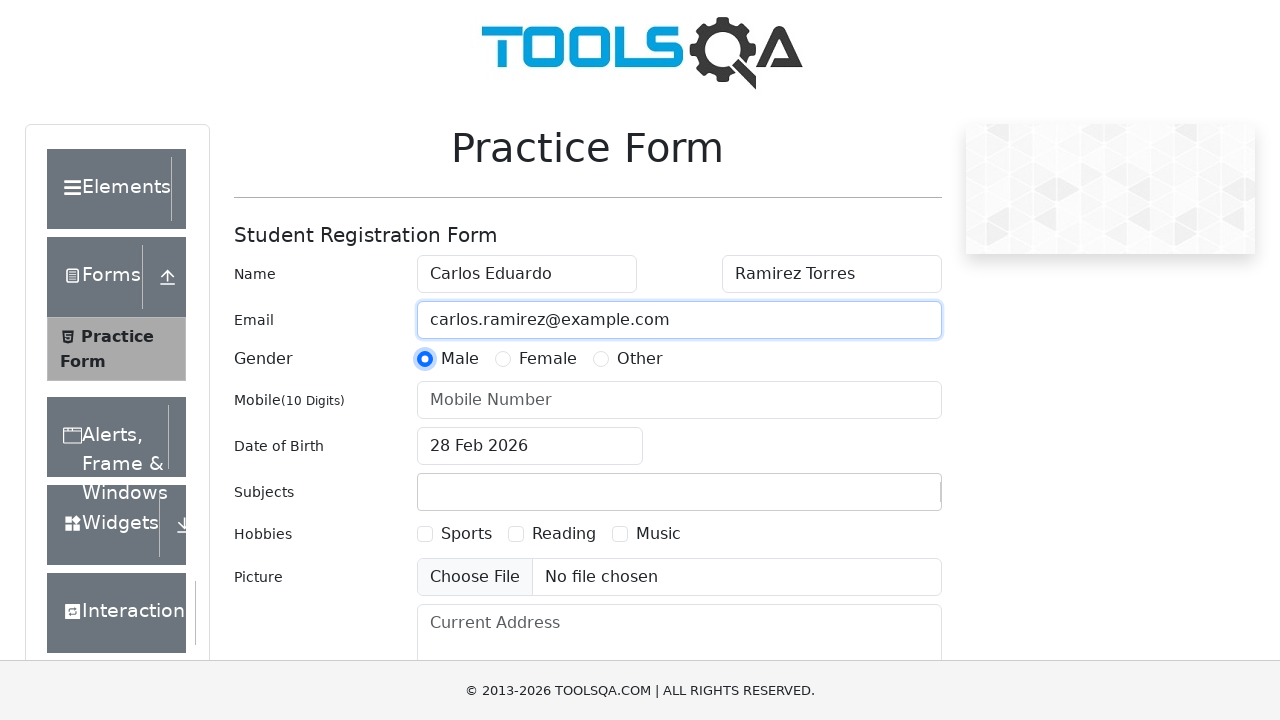

Filled phone number field with '5551234567' on #userNumber
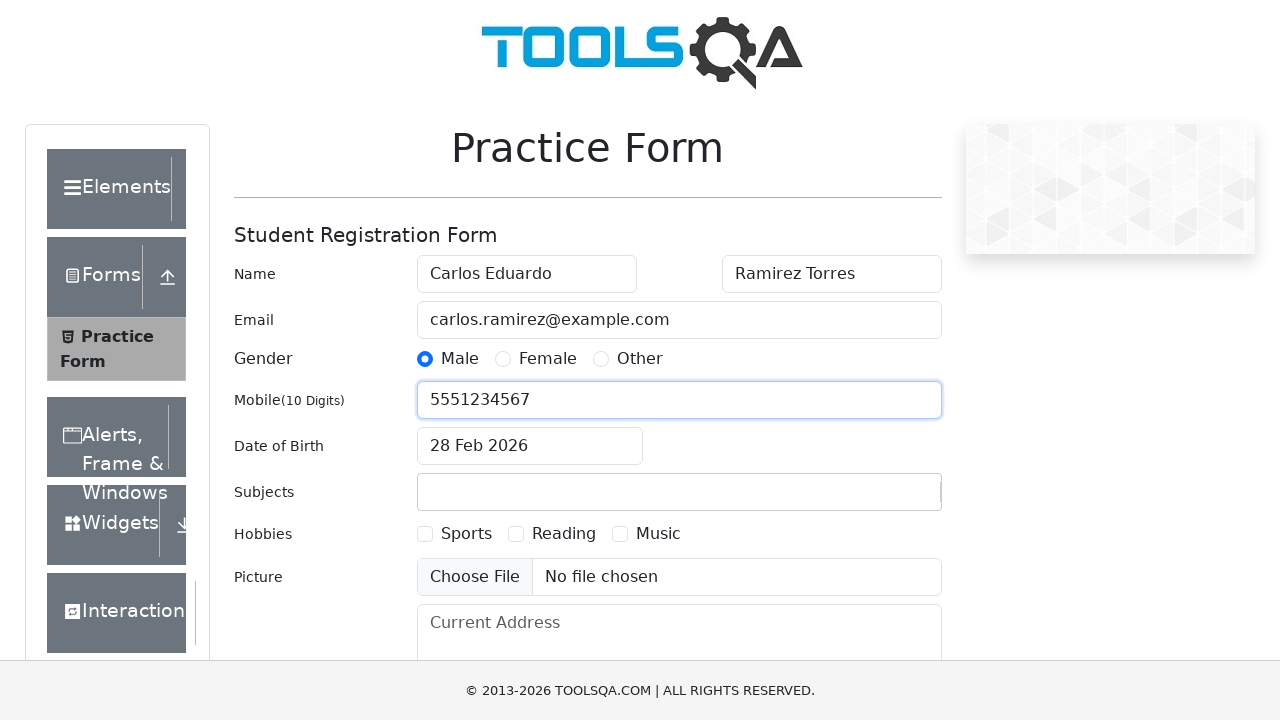

Scrolled to current address field
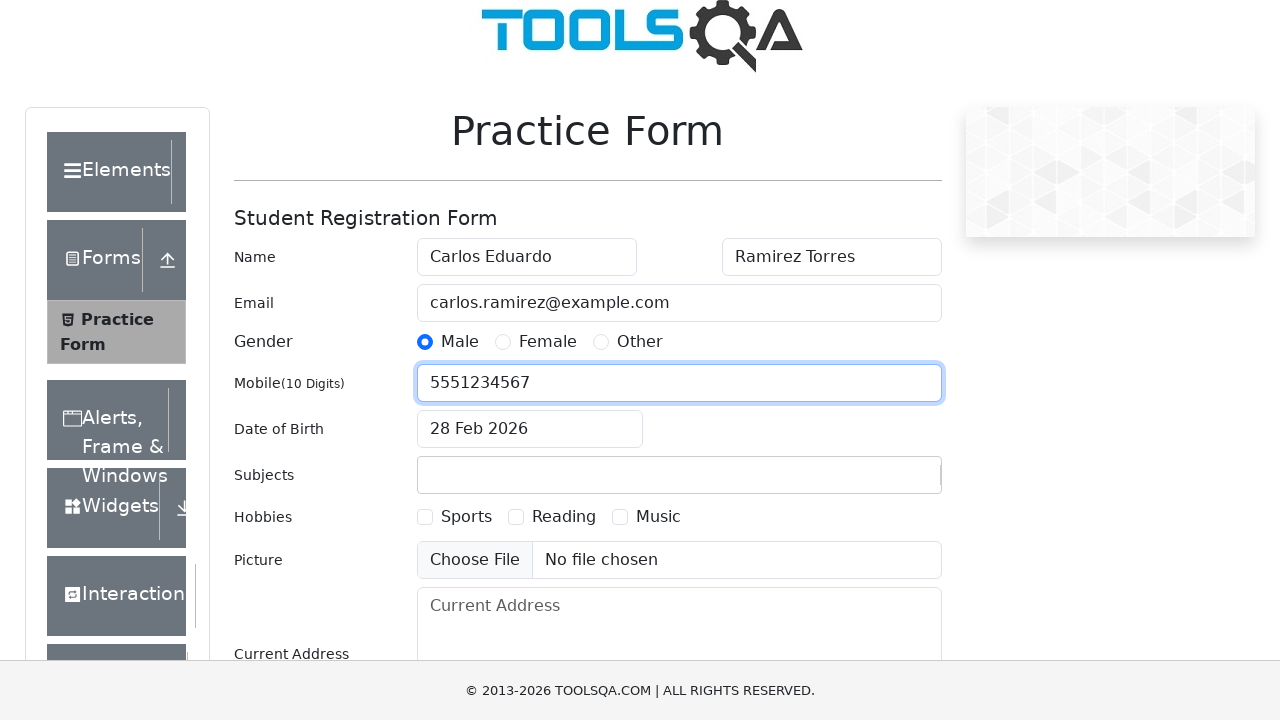

Filled current address field with 'Avenida Principal 123, Centro' on #currentAddress
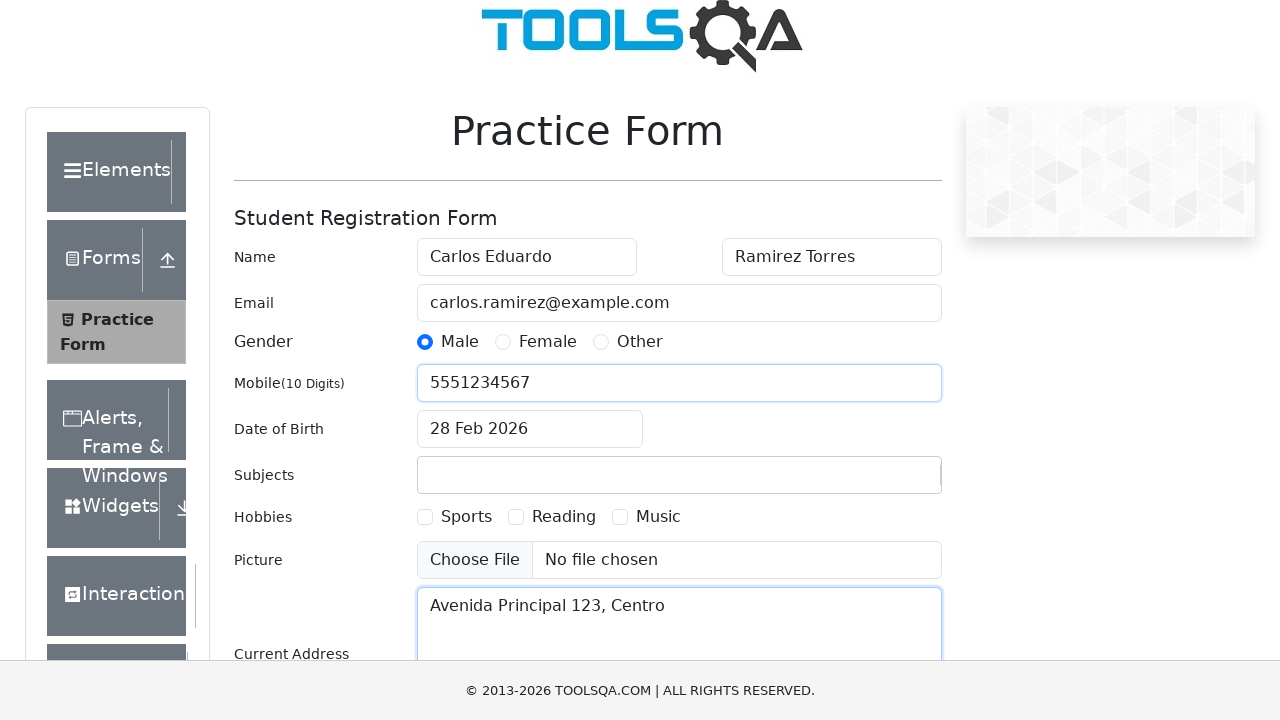

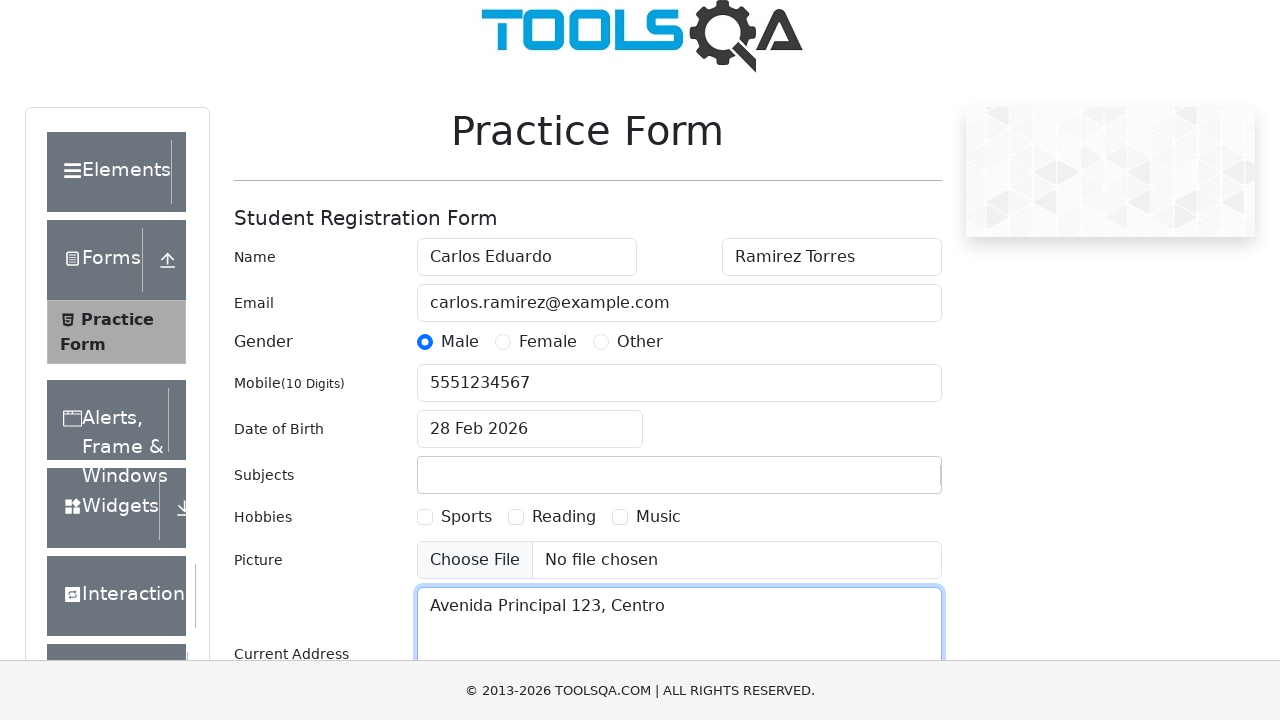